Navigates to the Demoblaze e-commerce demo site and verifies that product listings are displayed on the homepage

Starting URL: https://demoblaze.com/

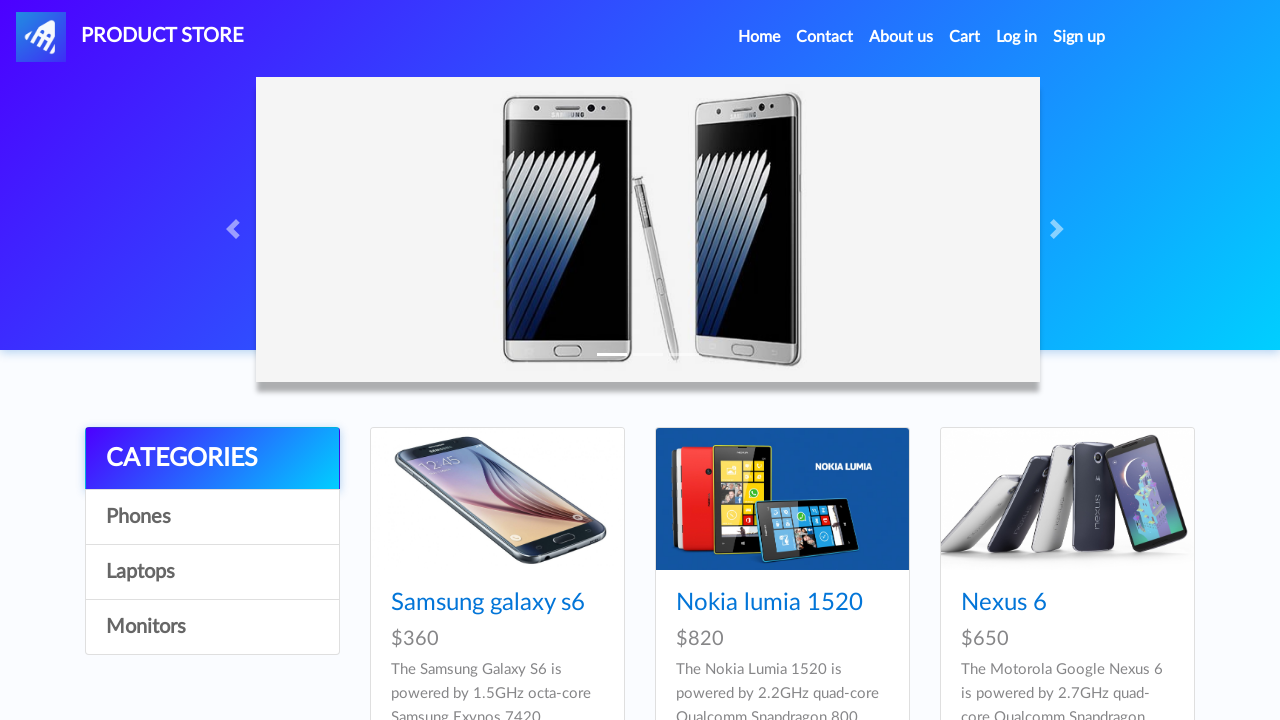

Product container loaded on homepage
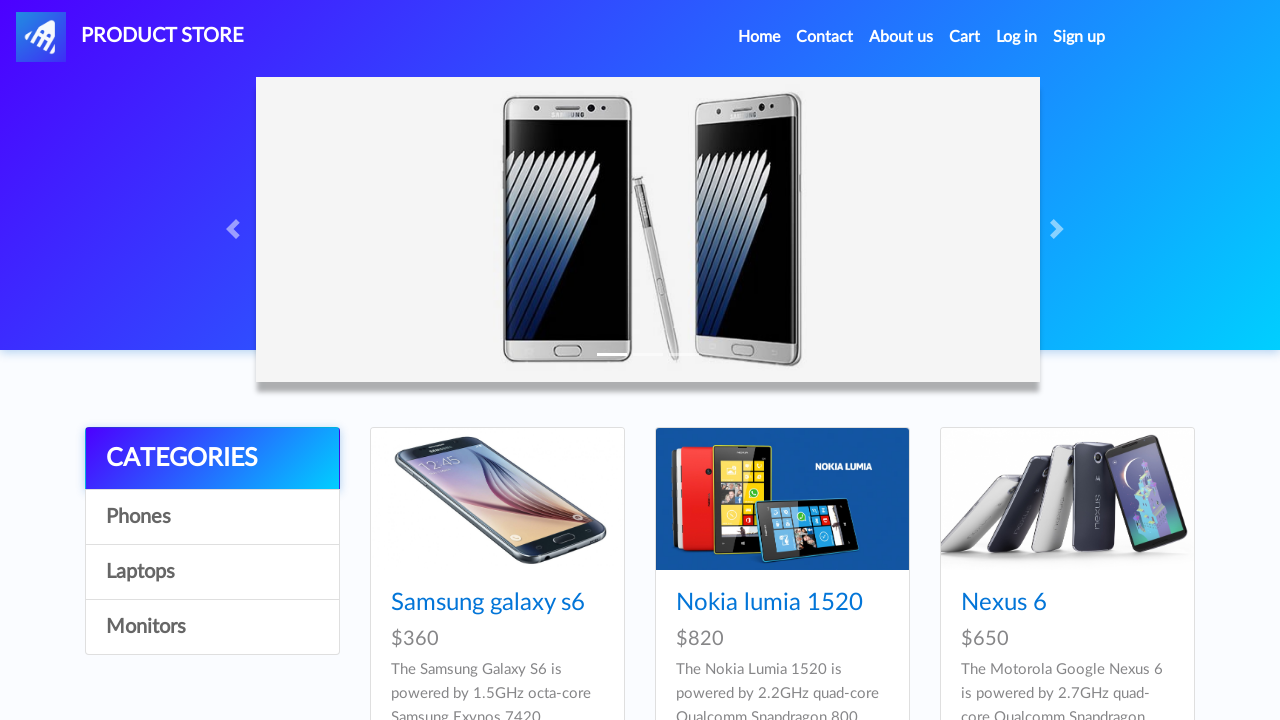

Product listings are now visible on the homepage
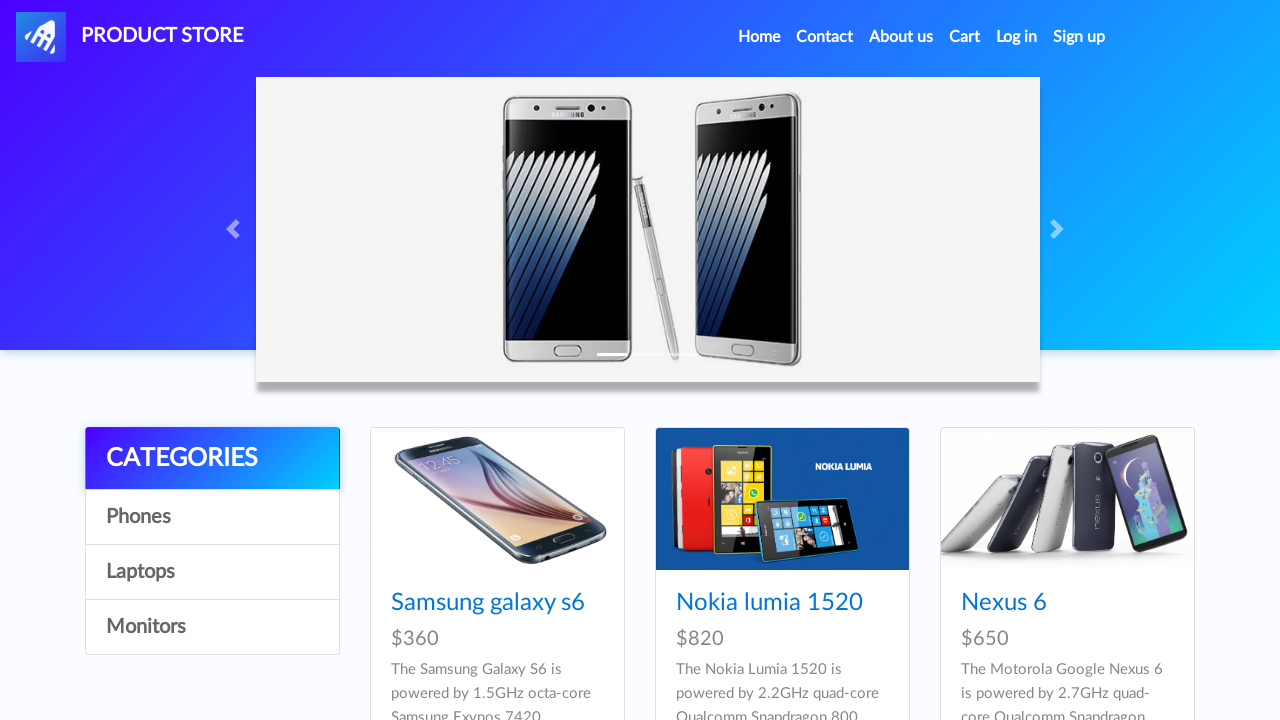

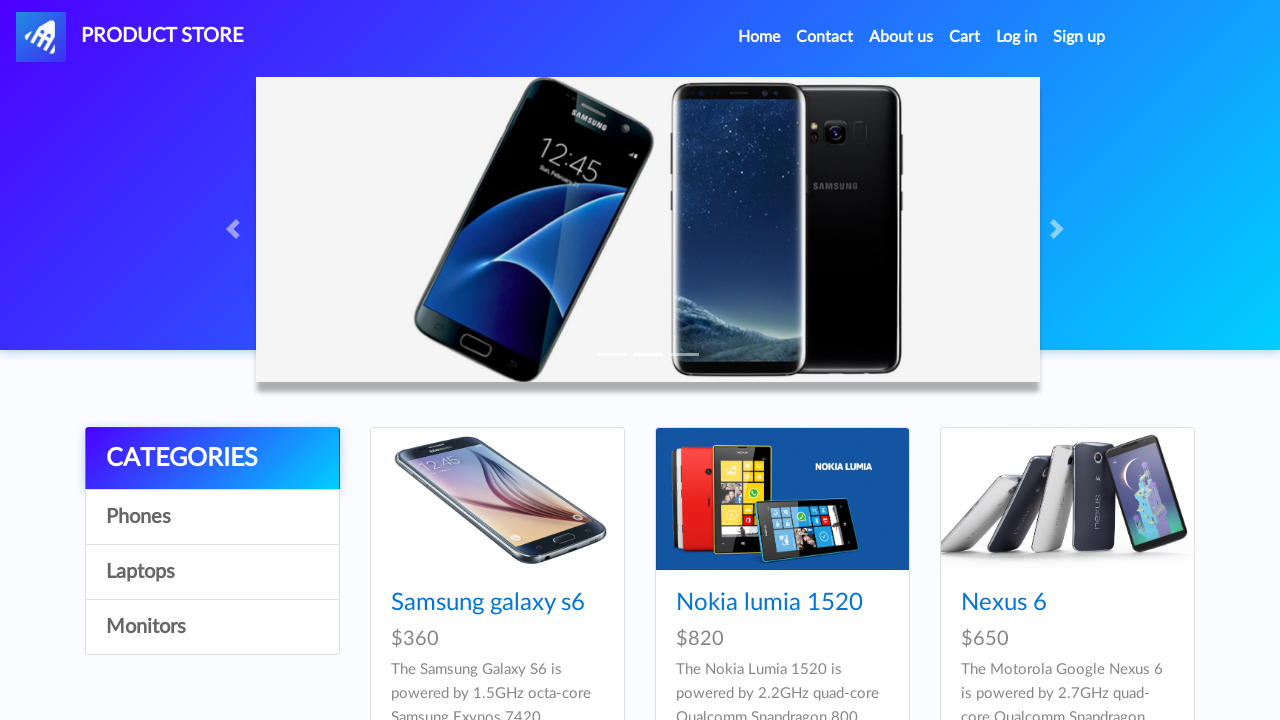